Tests the selectable list functionality by clicking on each list item to select/deselect them and verify their active state

Starting URL: https://demoqa.com/selectable

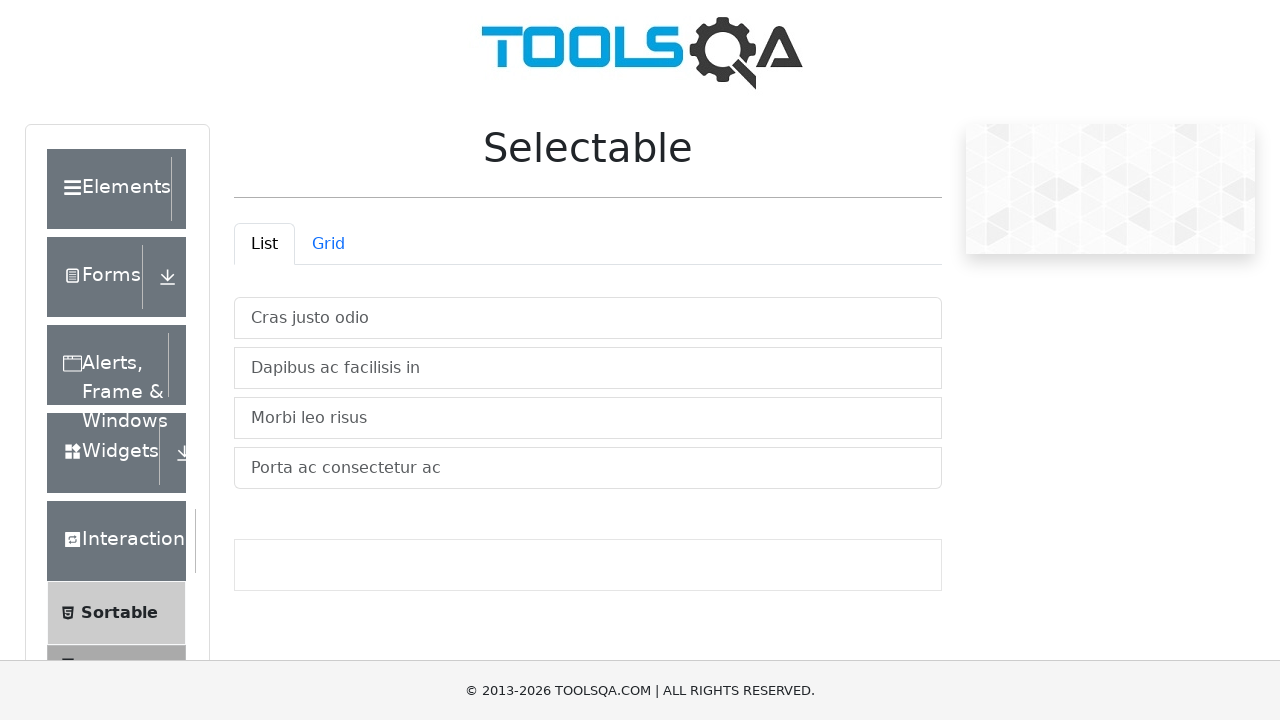

Clicked first list item to select it at (588, 318) on #verticalListContainer li:nth-child(1)
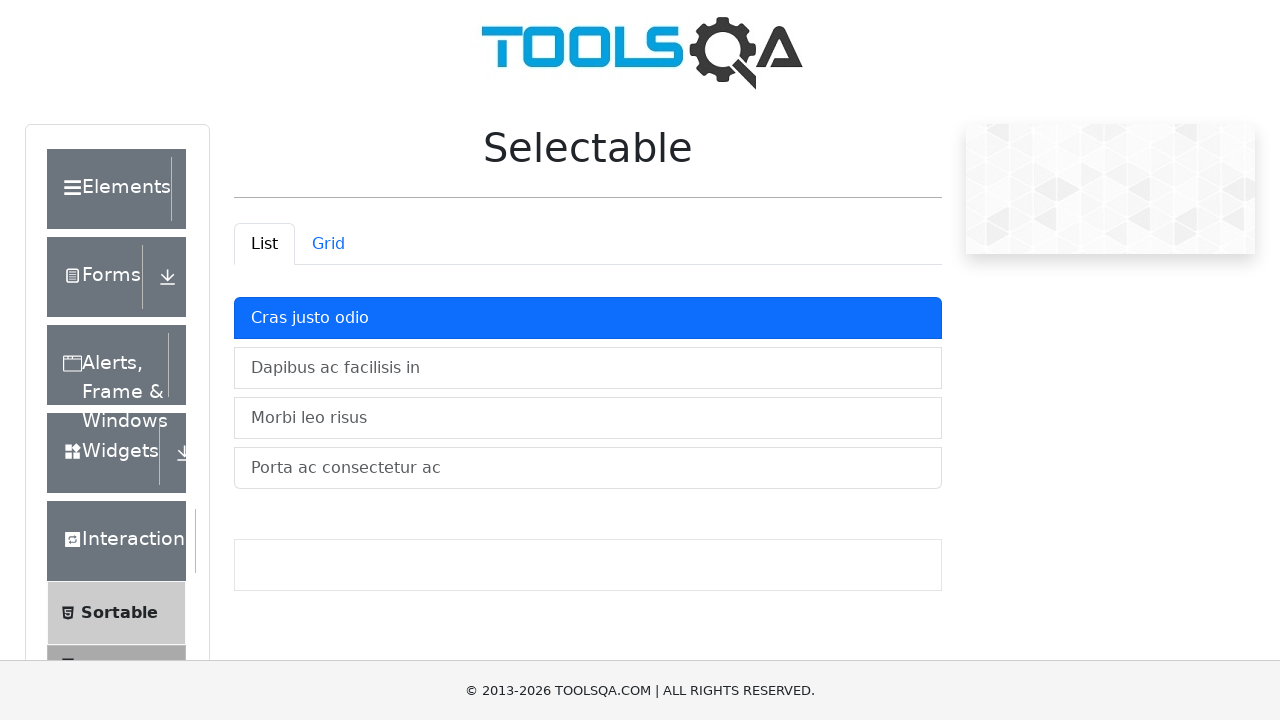

Verified first list item has active class
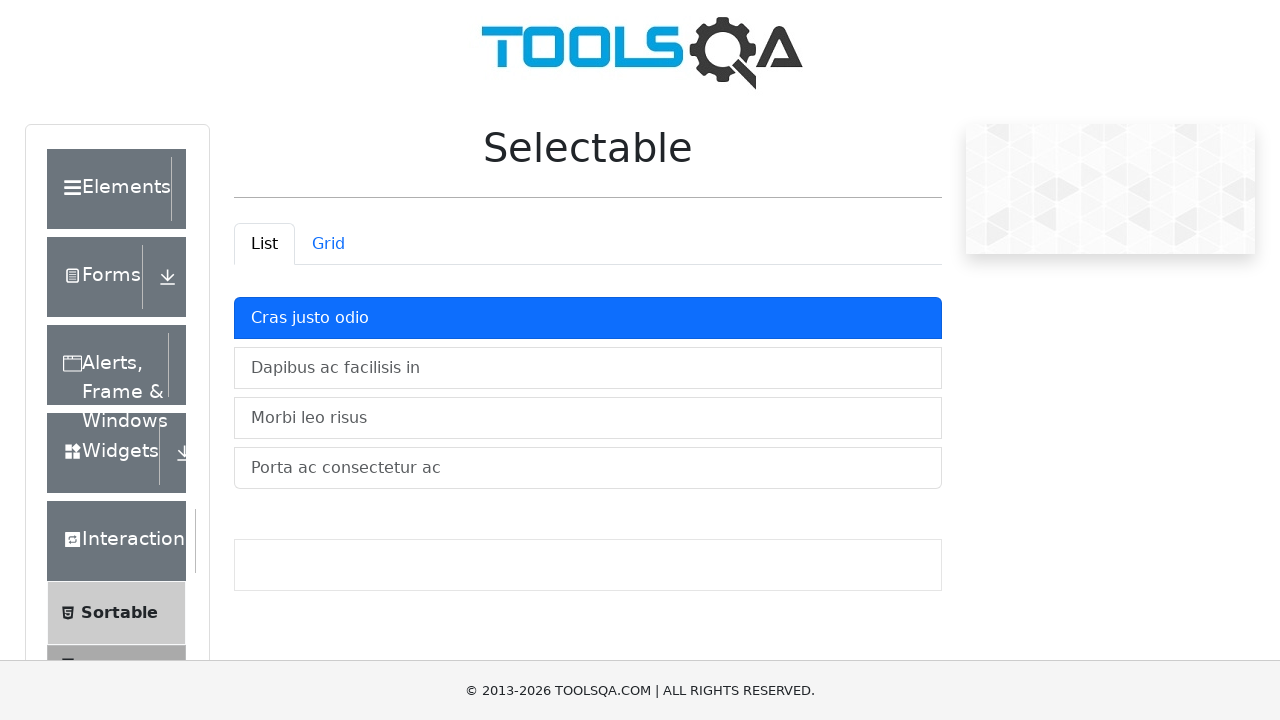

Clicked first list item again to deselect it at (588, 318) on #verticalListContainer li:nth-child(1)
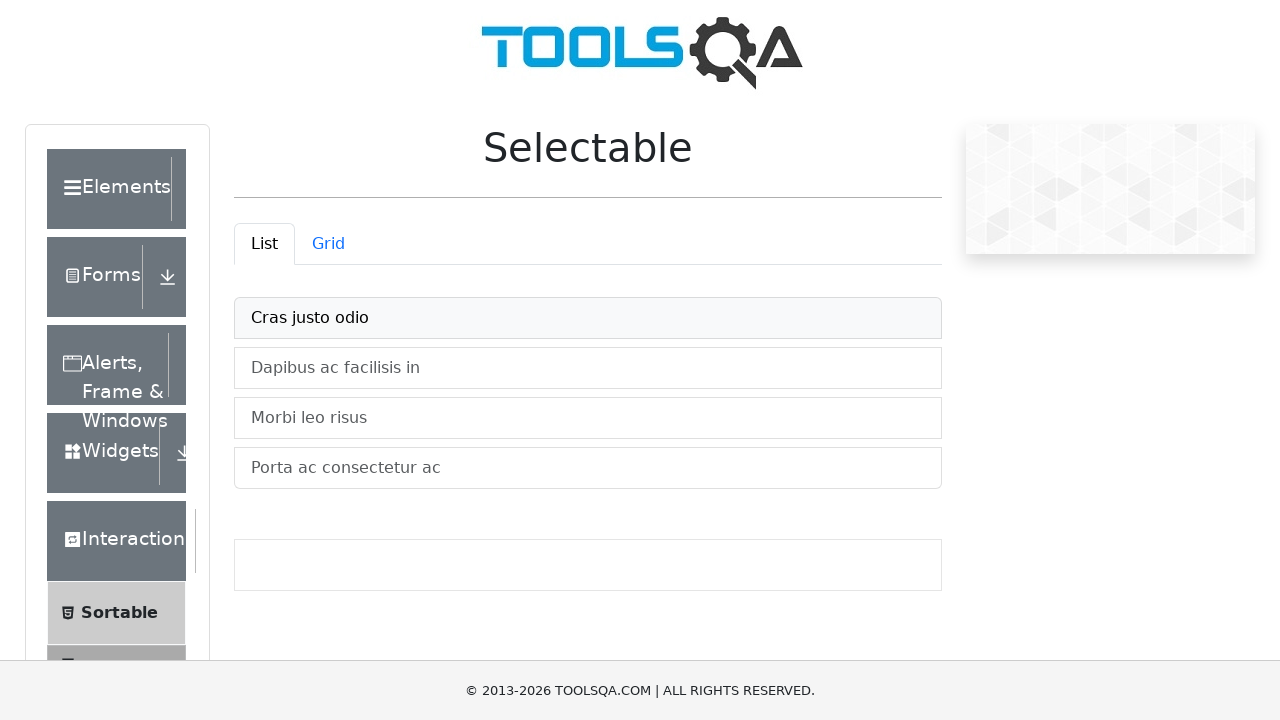

Verified first list item no longer has active class
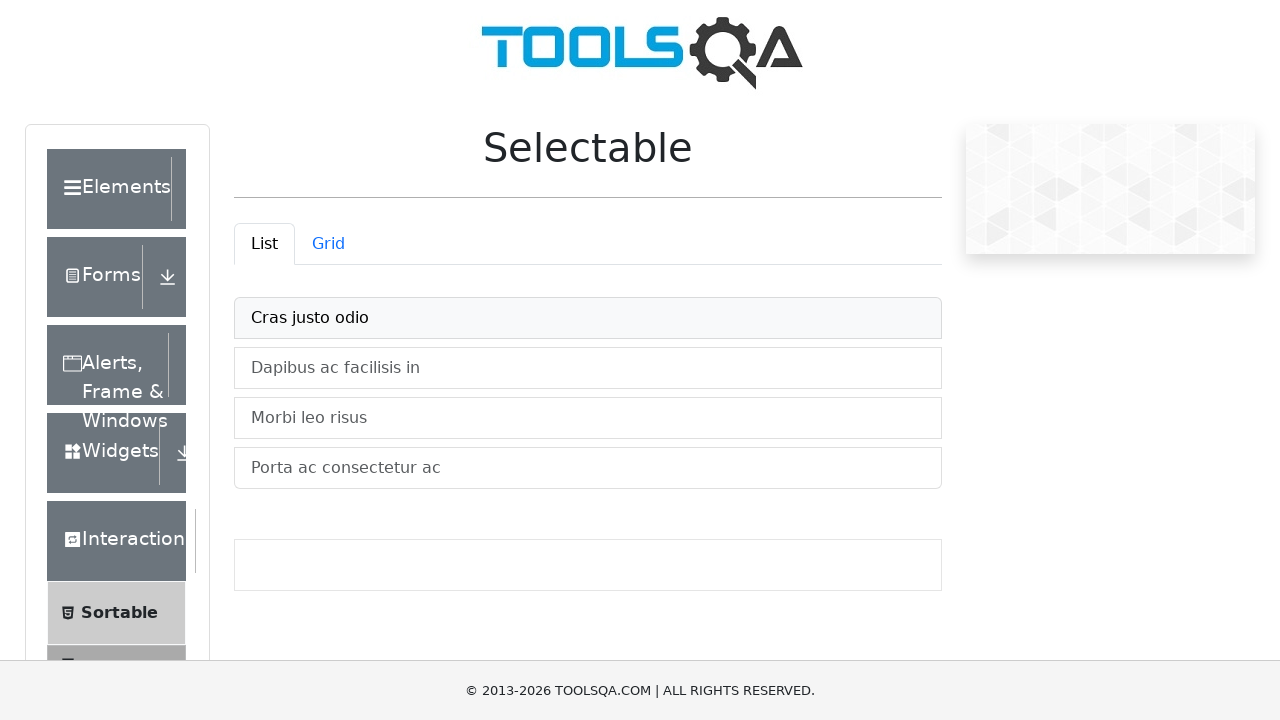

Clicked second list item to select it at (588, 368) on #verticalListContainer li:nth-child(2)
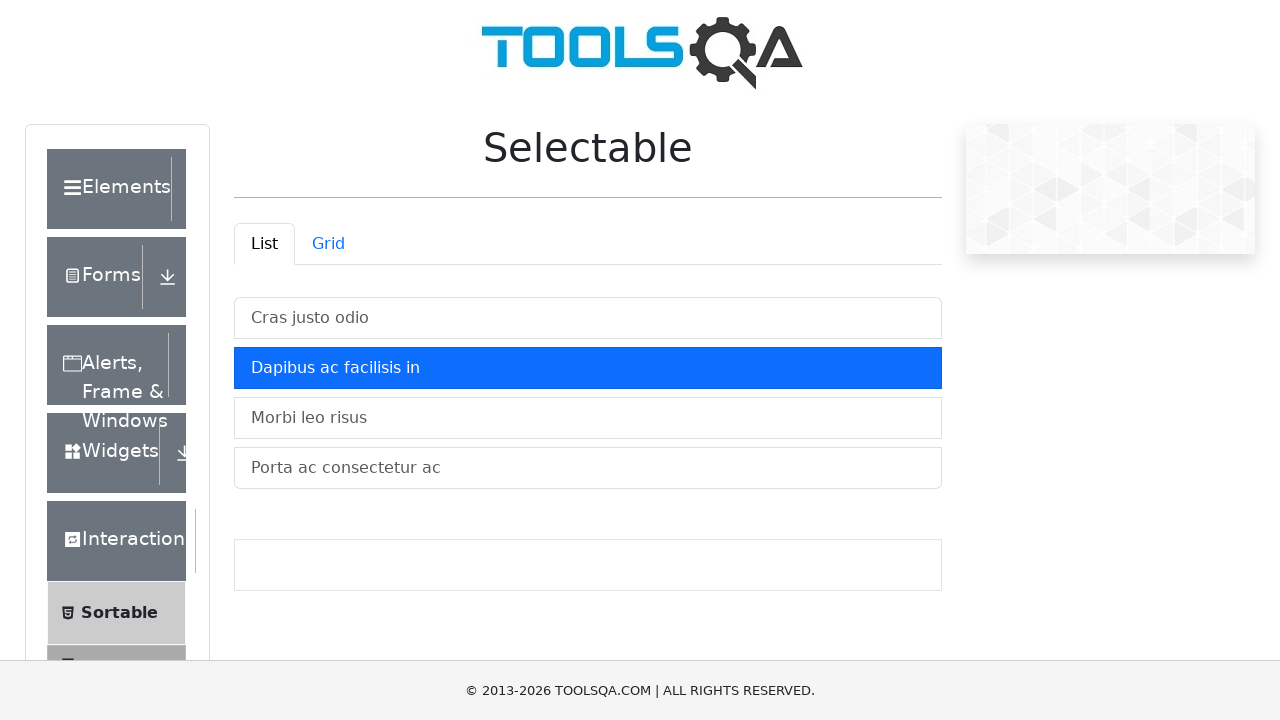

Verified second list item has active class
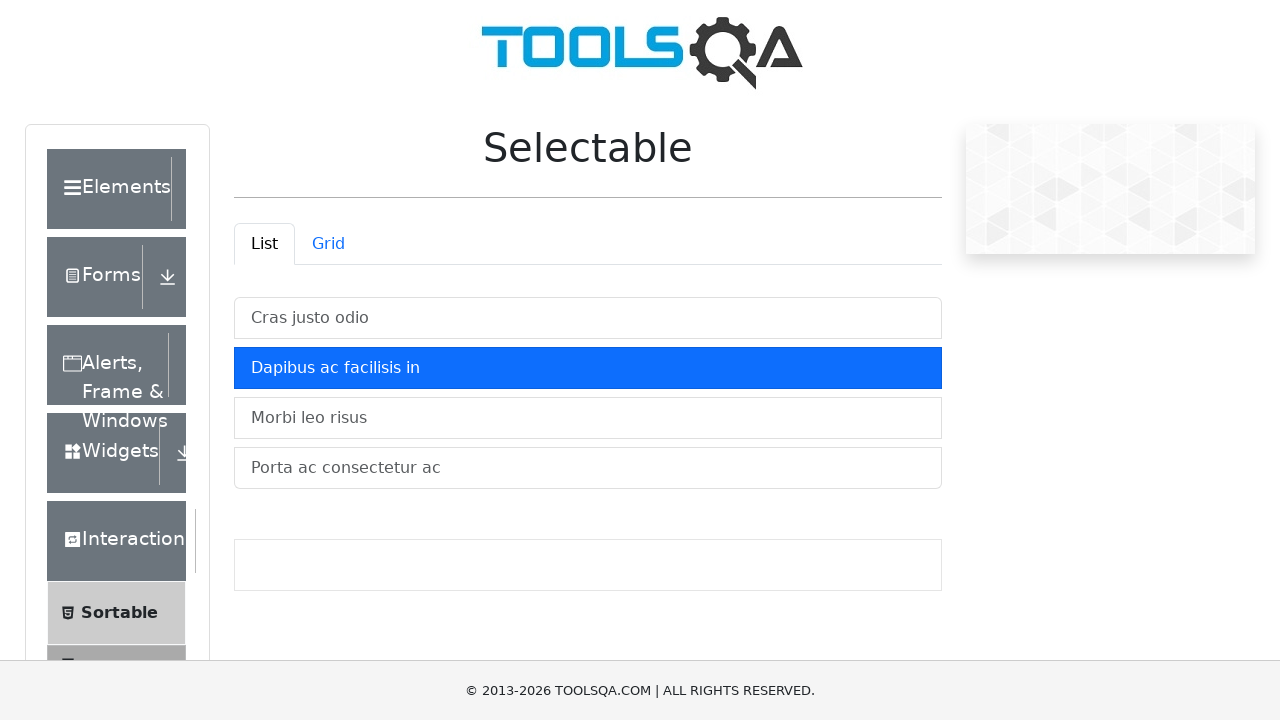

Clicked second list item again to deselect it at (588, 368) on #verticalListContainer li:nth-child(2)
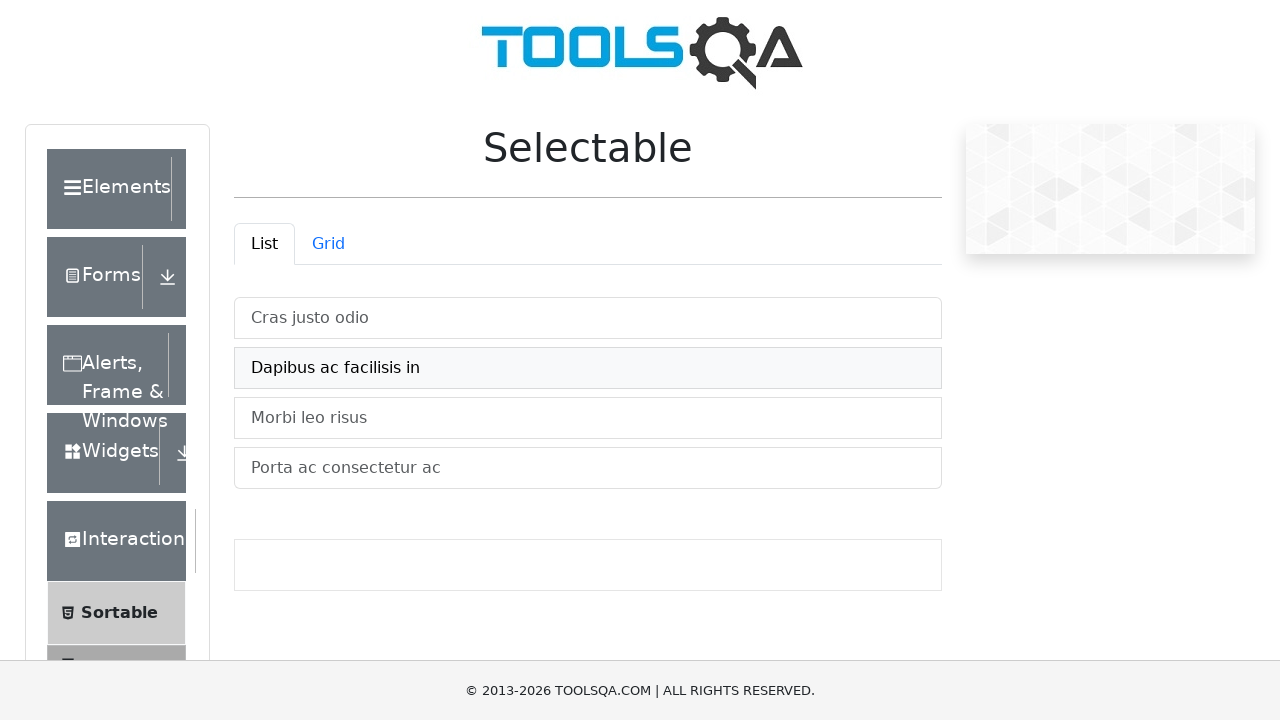

Verified second list item no longer has active class
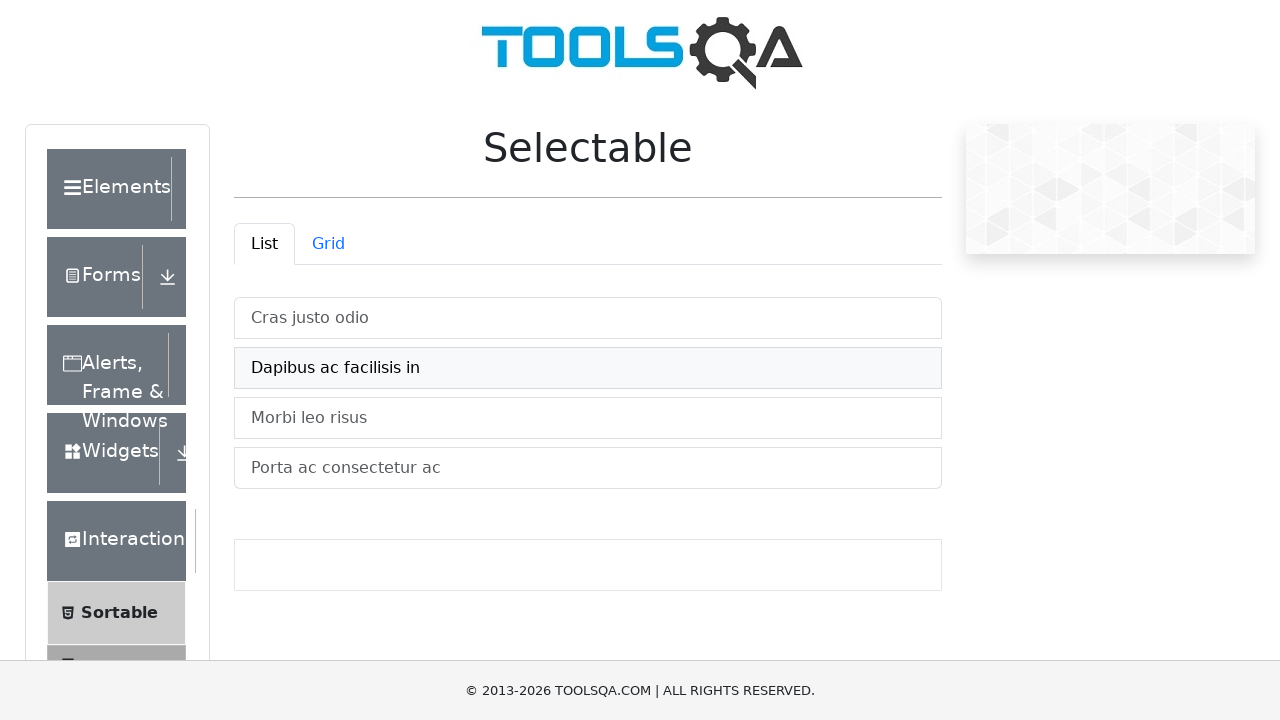

Clicked third list item to select it at (588, 418) on #verticalListContainer li:nth-child(3)
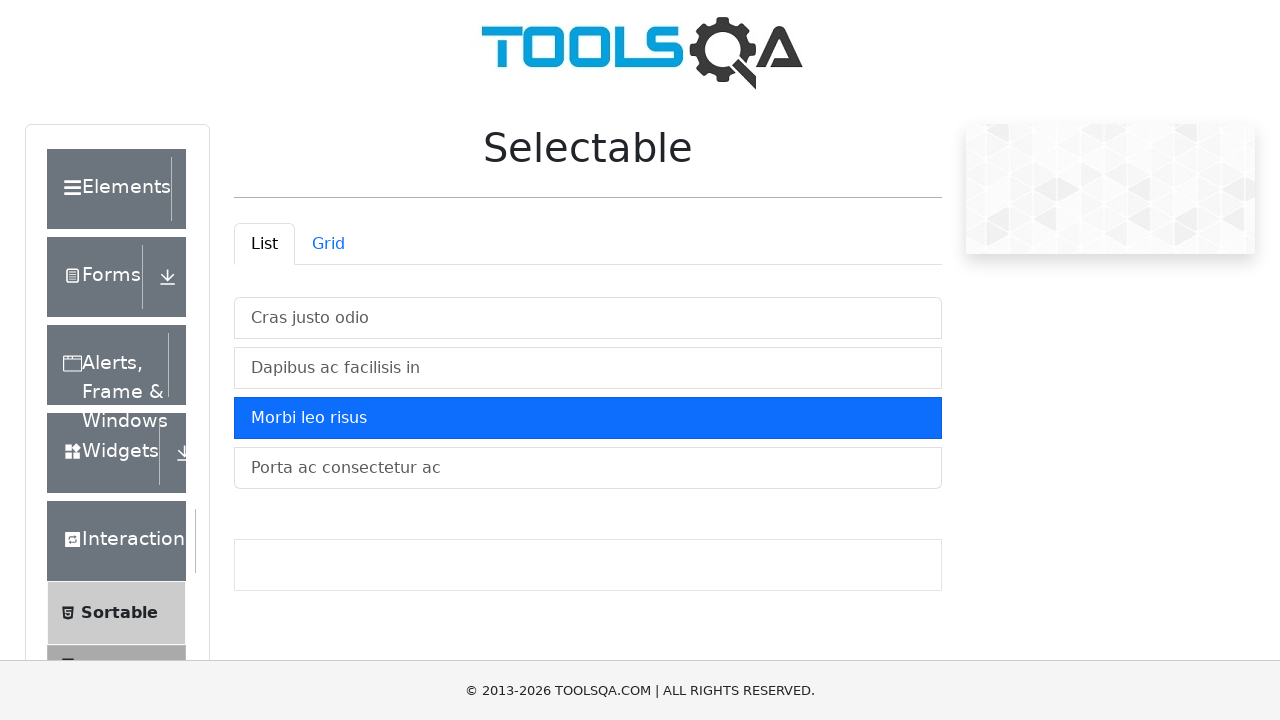

Verified third list item has active class
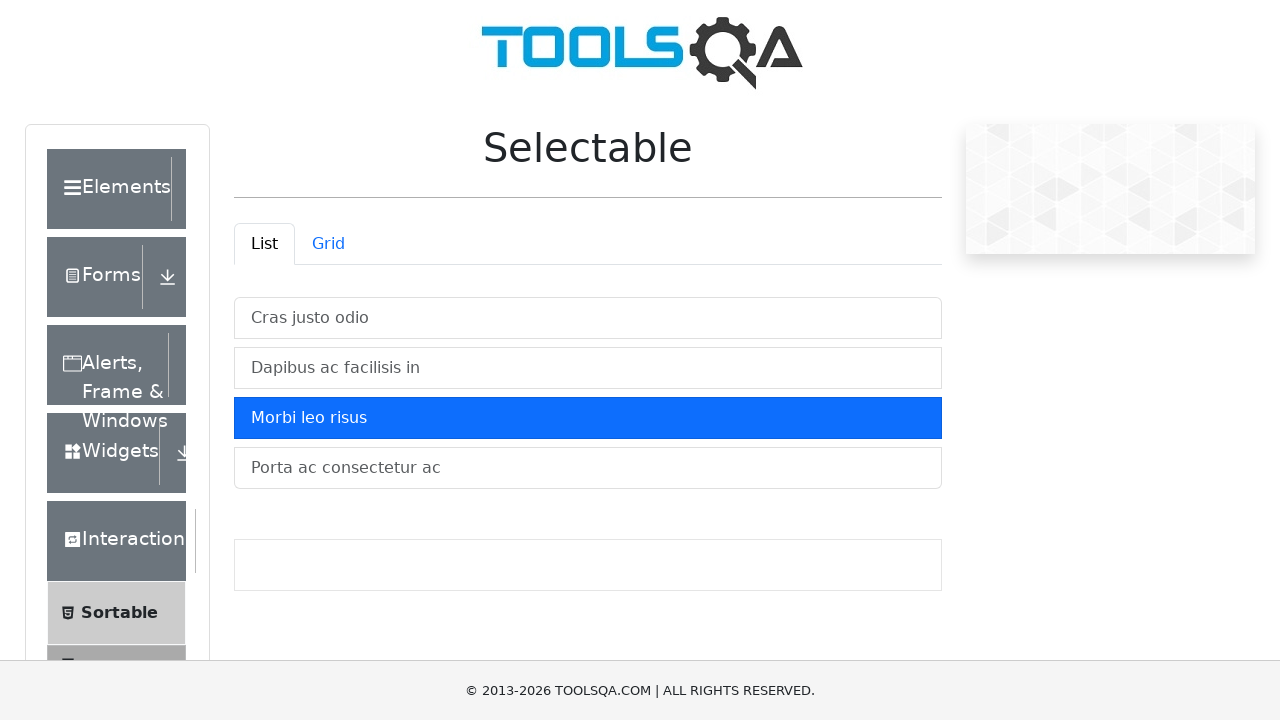

Clicked third list item again to deselect it at (588, 418) on #verticalListContainer li:nth-child(3)
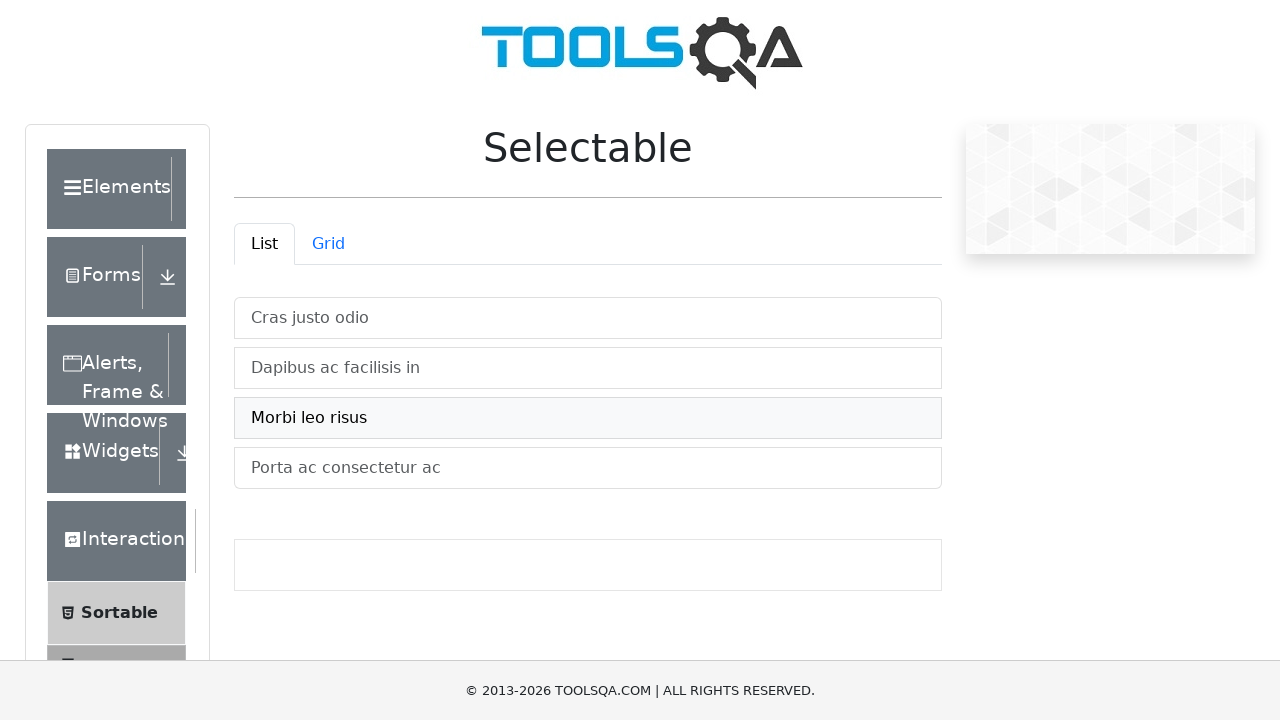

Verified third list item no longer has active class
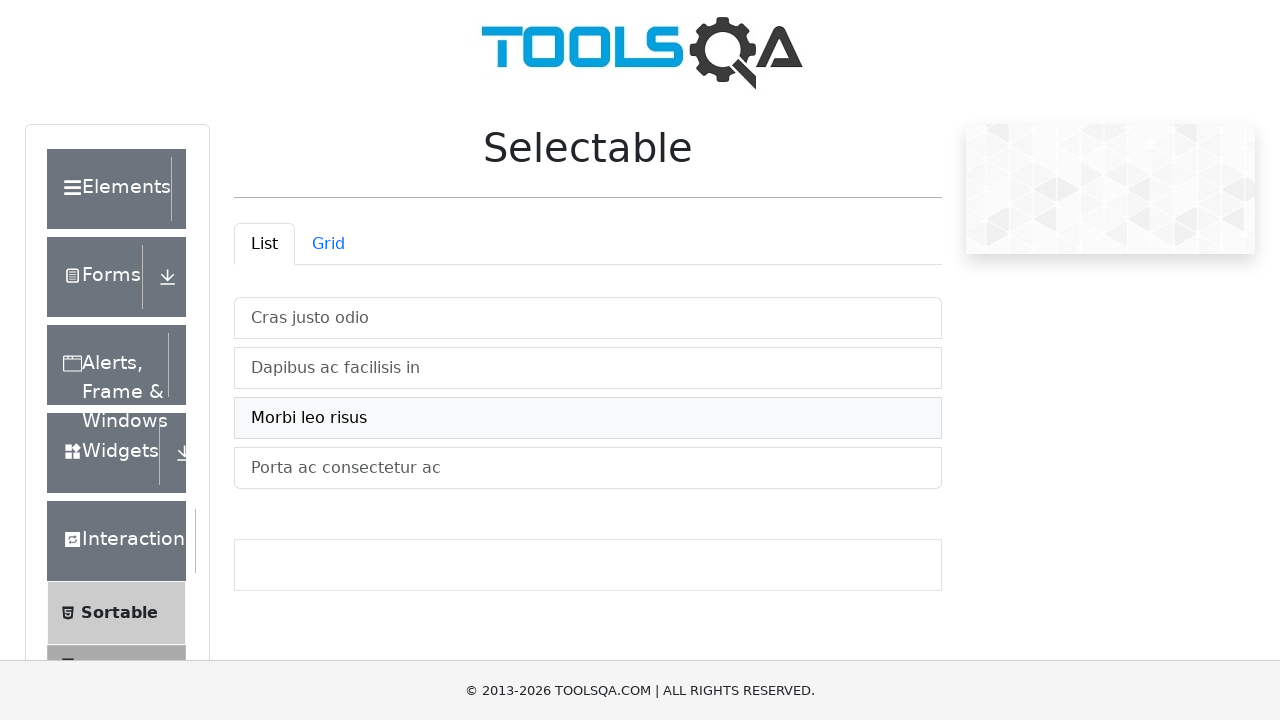

Clicked fourth list item to select it at (588, 468) on #verticalListContainer li:nth-child(4)
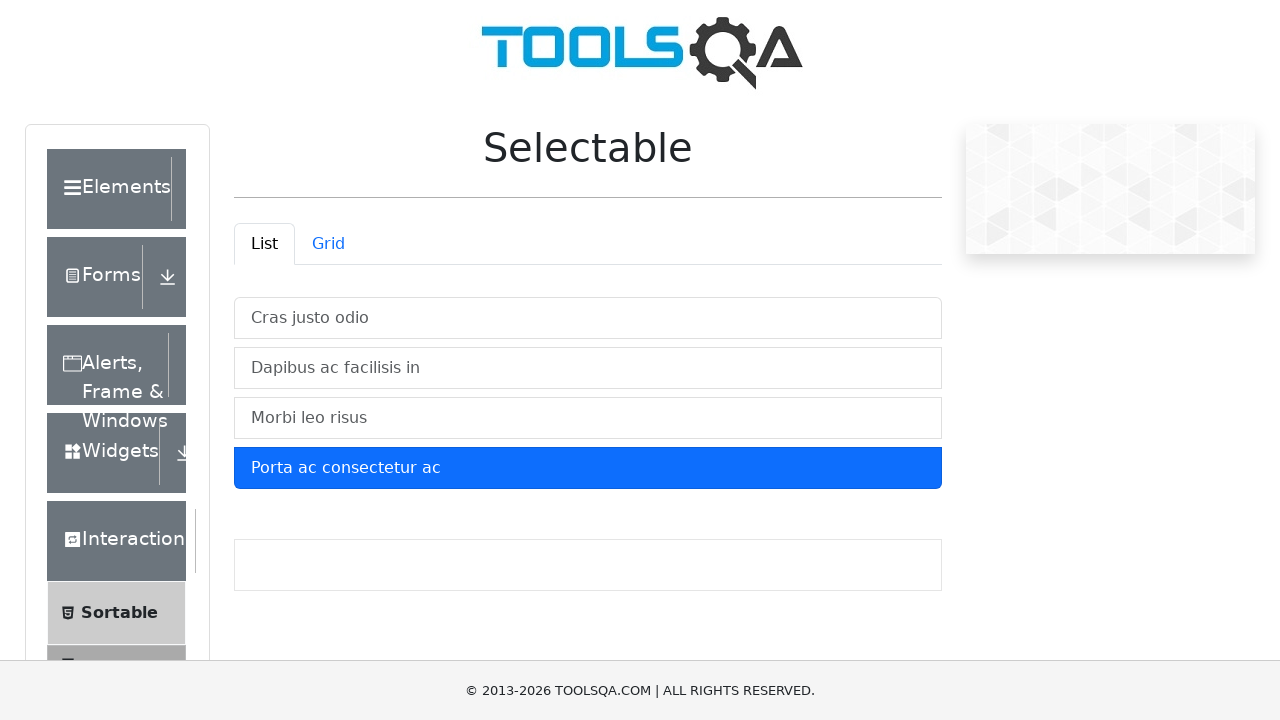

Verified fourth list item has active class
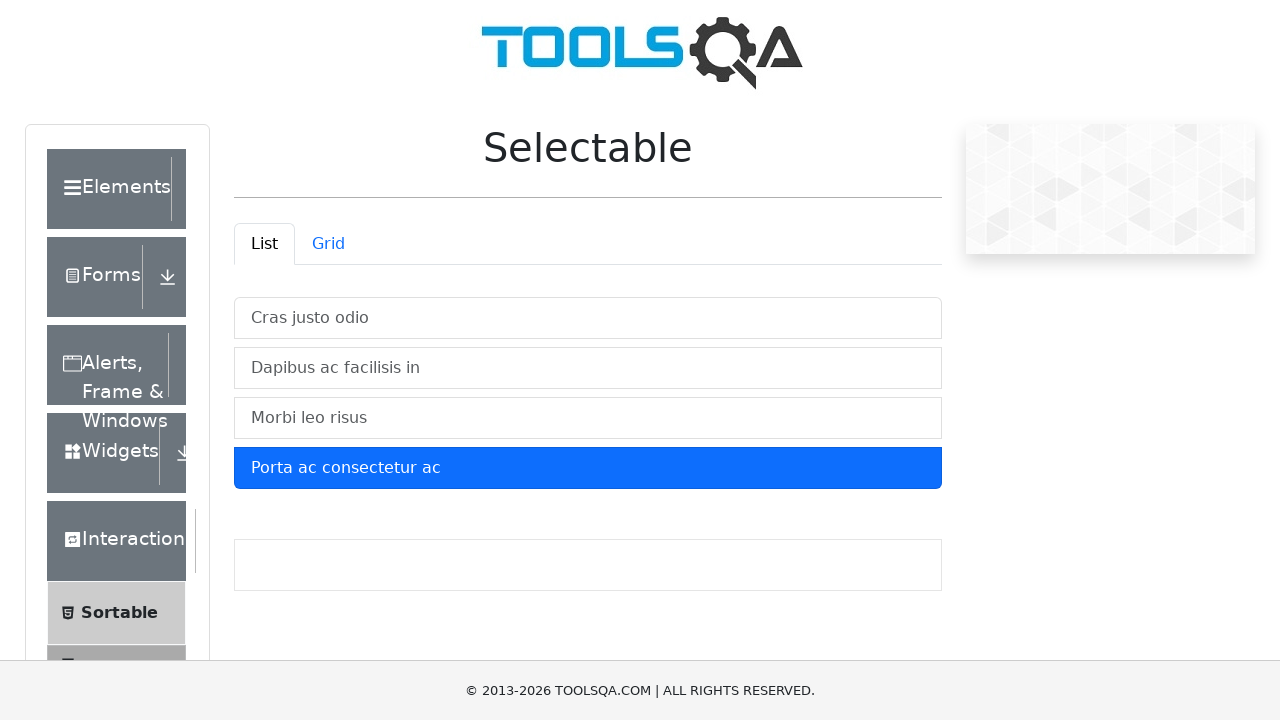

Clicked fourth list item again to deselect it at (588, 468) on #verticalListContainer li:nth-child(4)
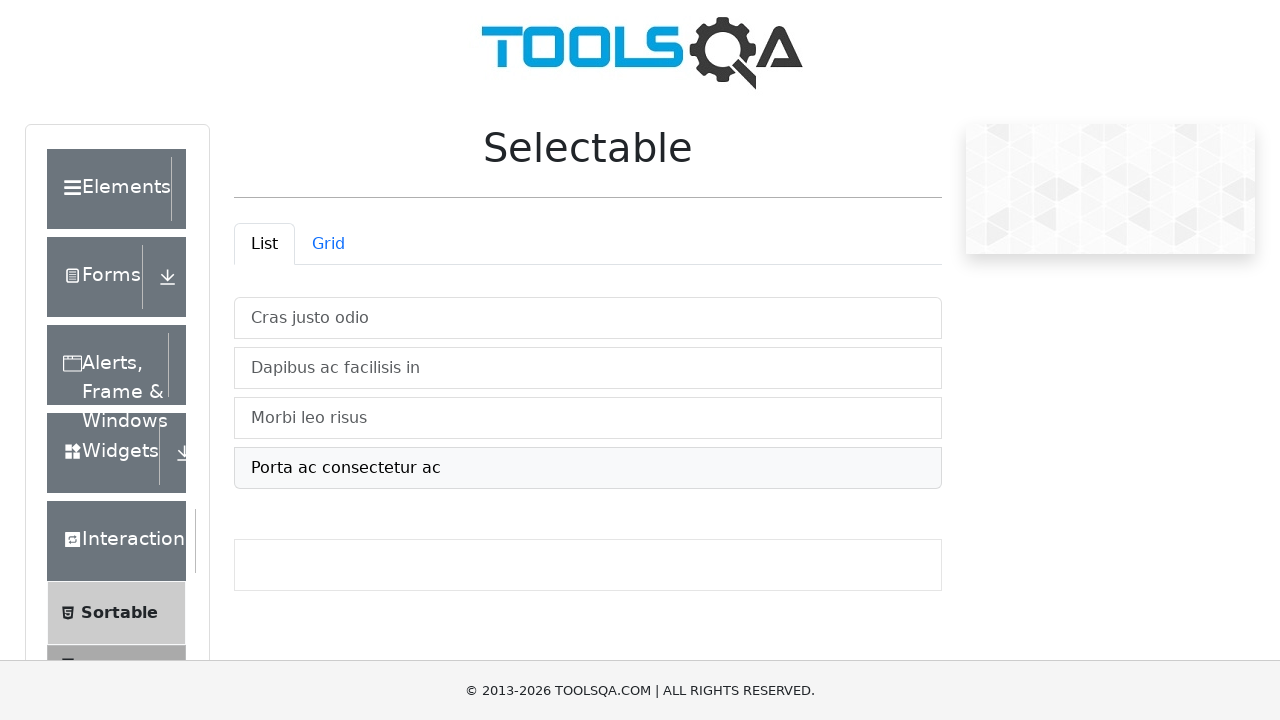

Verified fourth list item no longer has active class
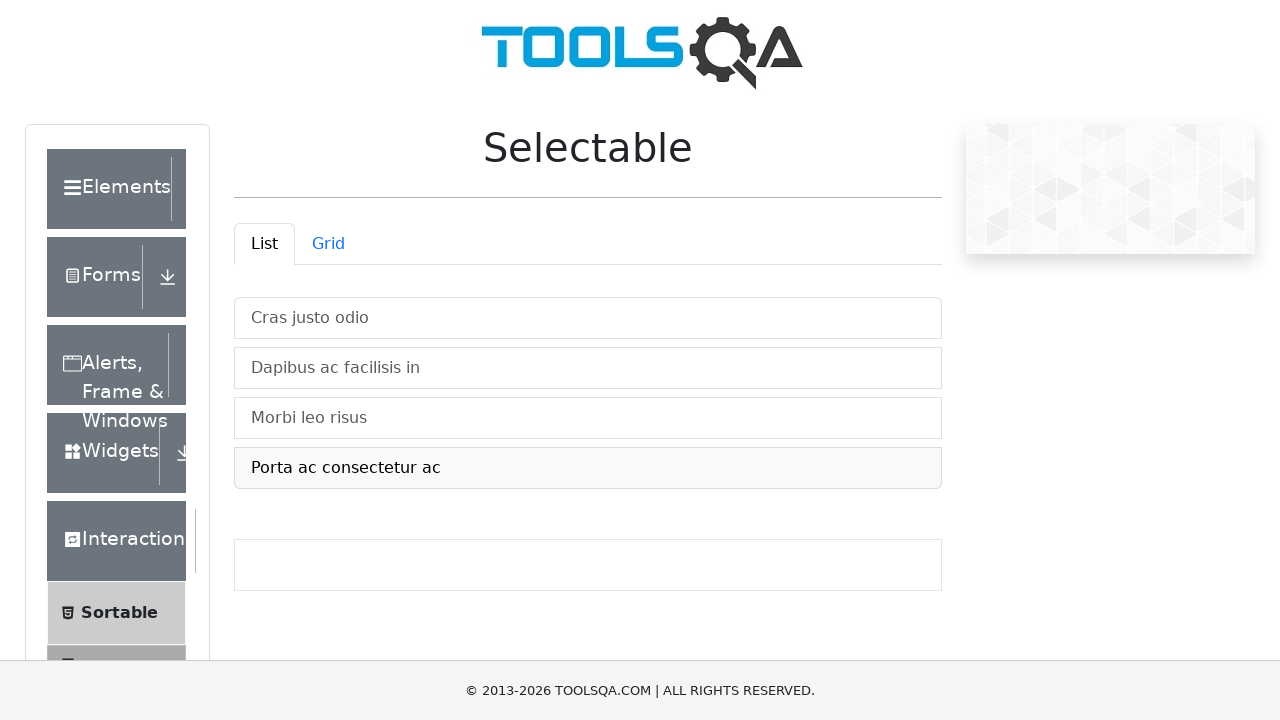

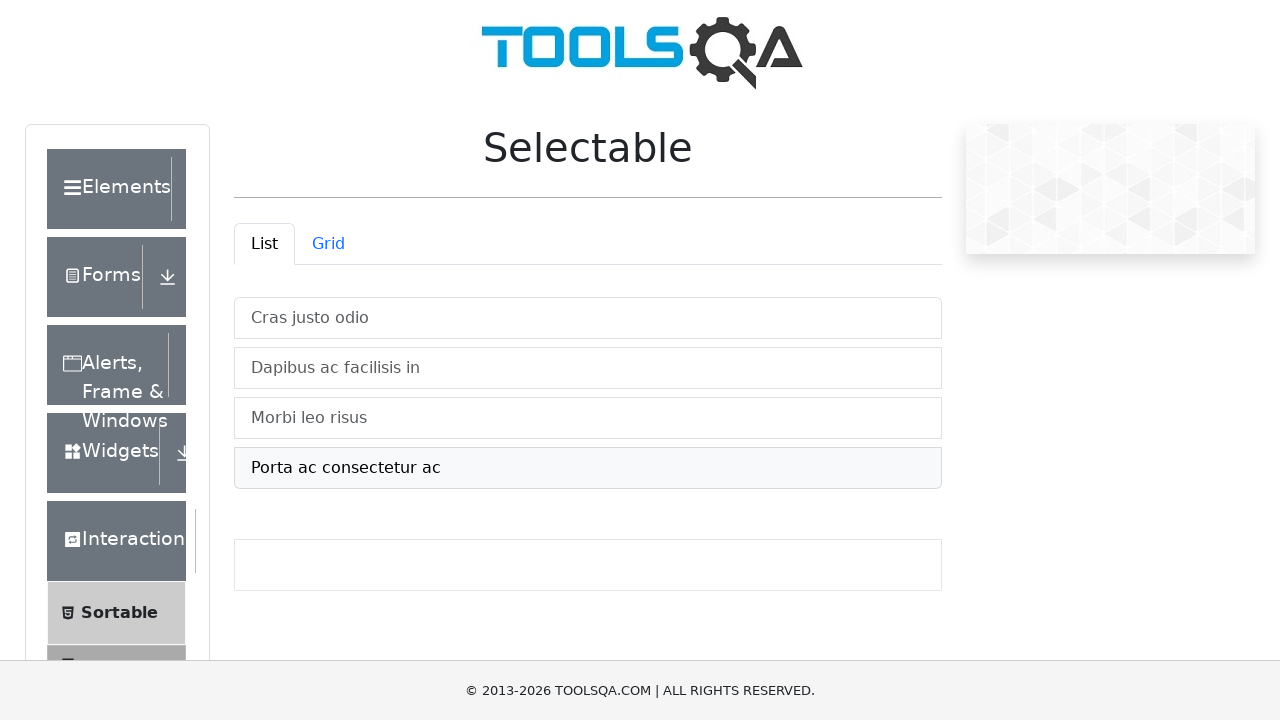